Tests filling an input field and verifying its value without actually logging in

Starting URL: https://the-internet.herokuapp.com/login

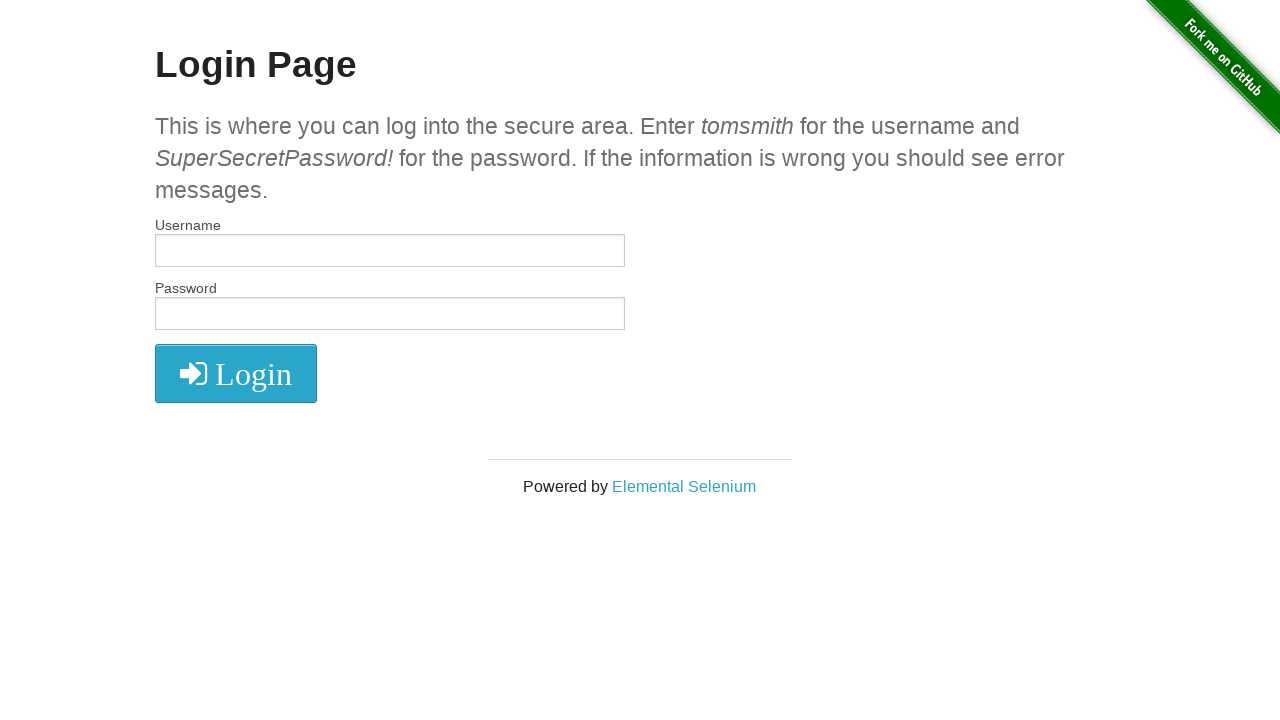

Waited for page to load (networkidle)
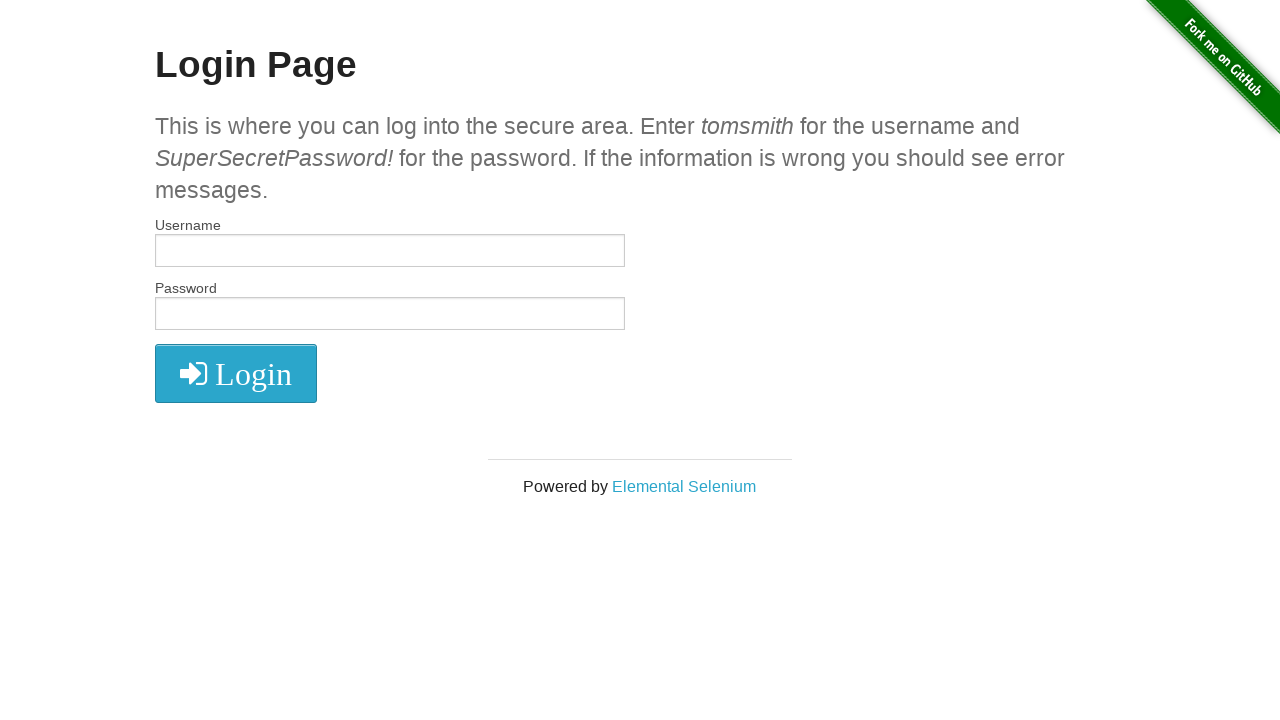

Filled username field with 'test' on [id="username"]
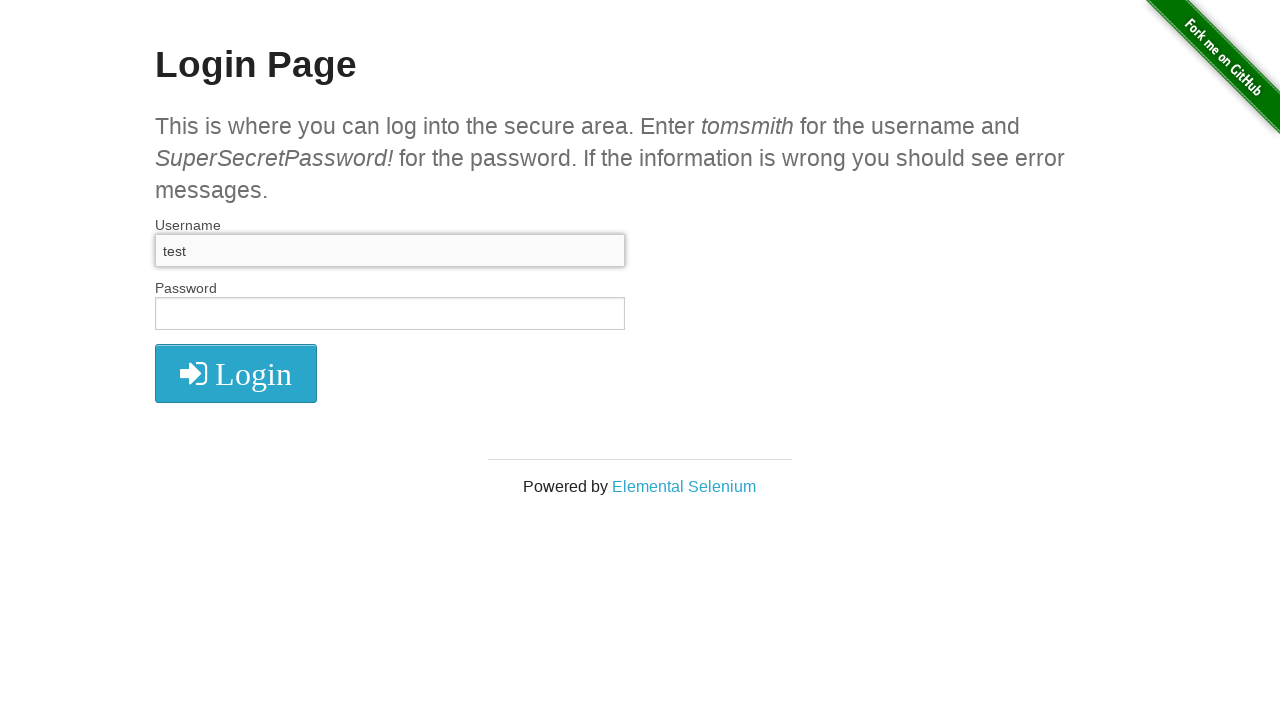

Verified username field value equals 'test'
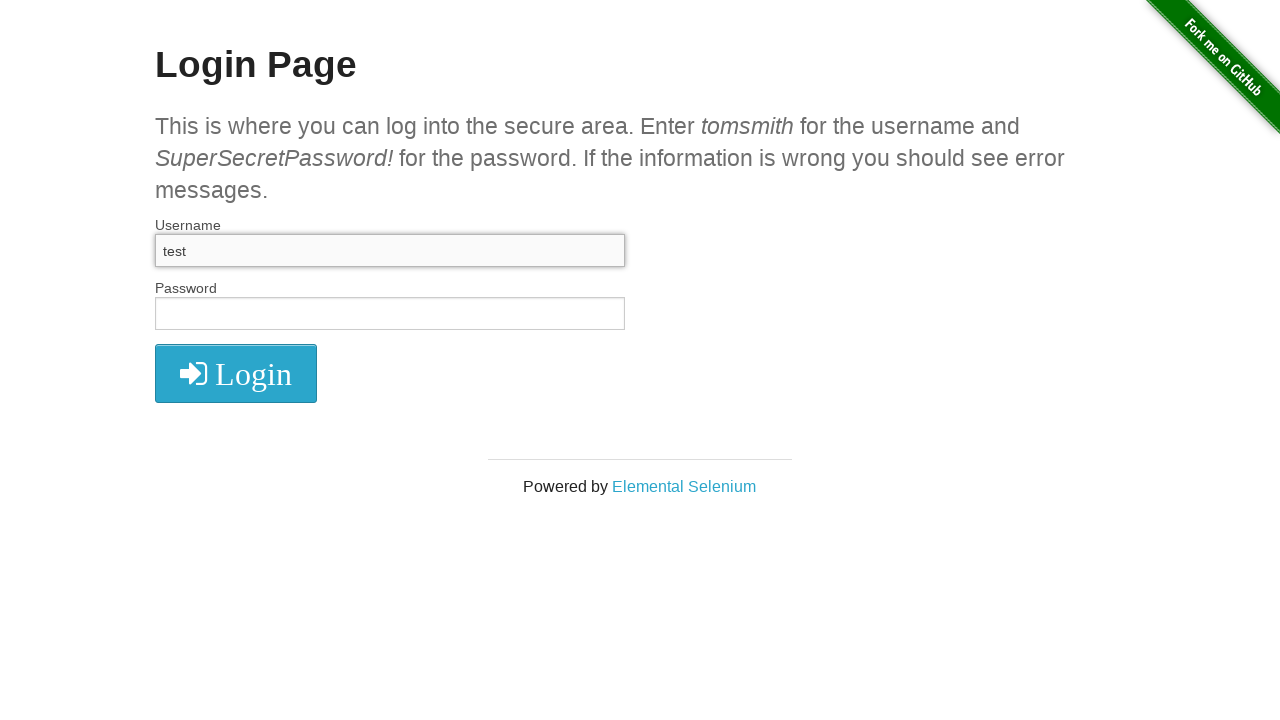

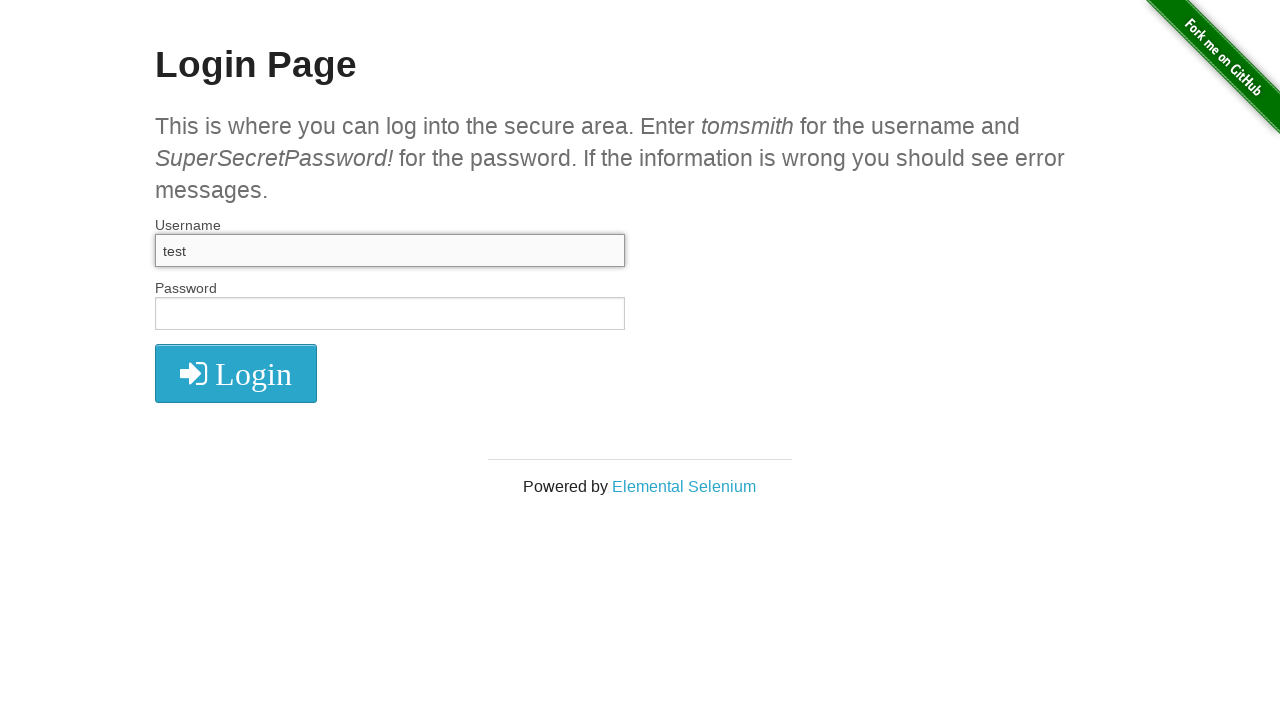